Tests dynamic element interaction by clicking an "adder" button and verifying the newly created element's properties

Starting URL: https://www.selenium.dev/selenium/web/dynamic.html

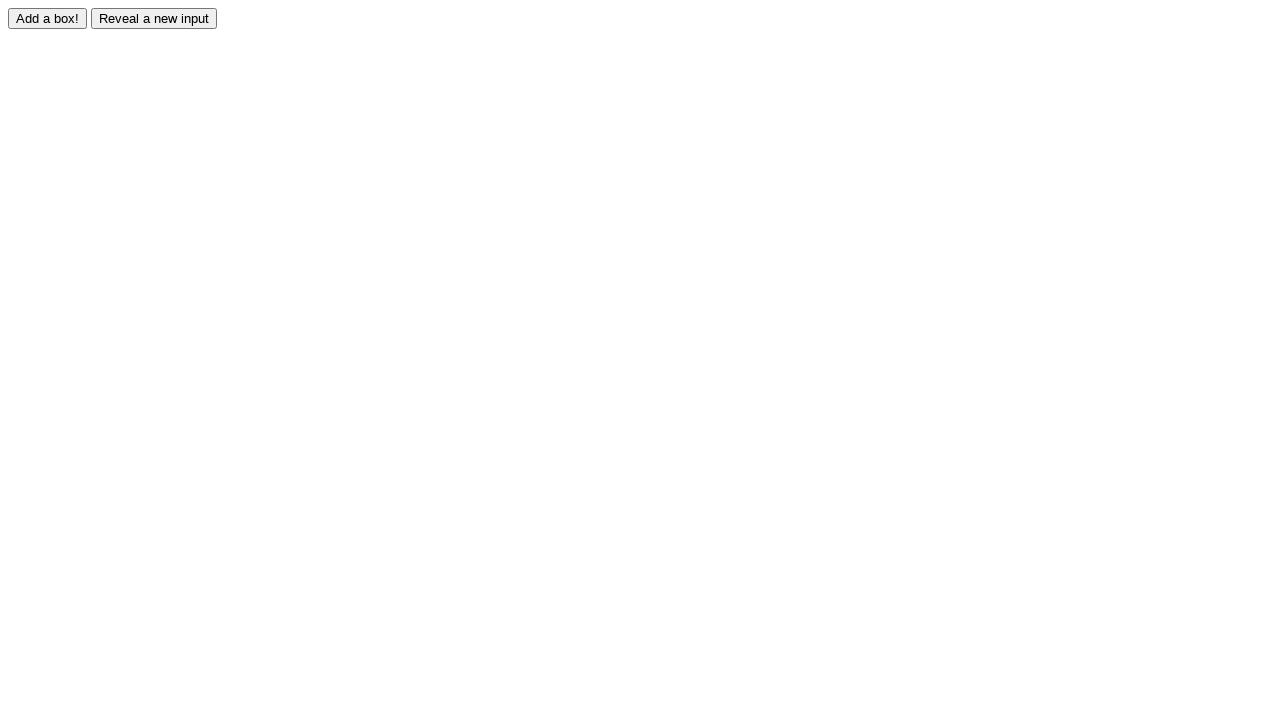

Clicked the adder button to create a dynamic element at (48, 18) on #adder
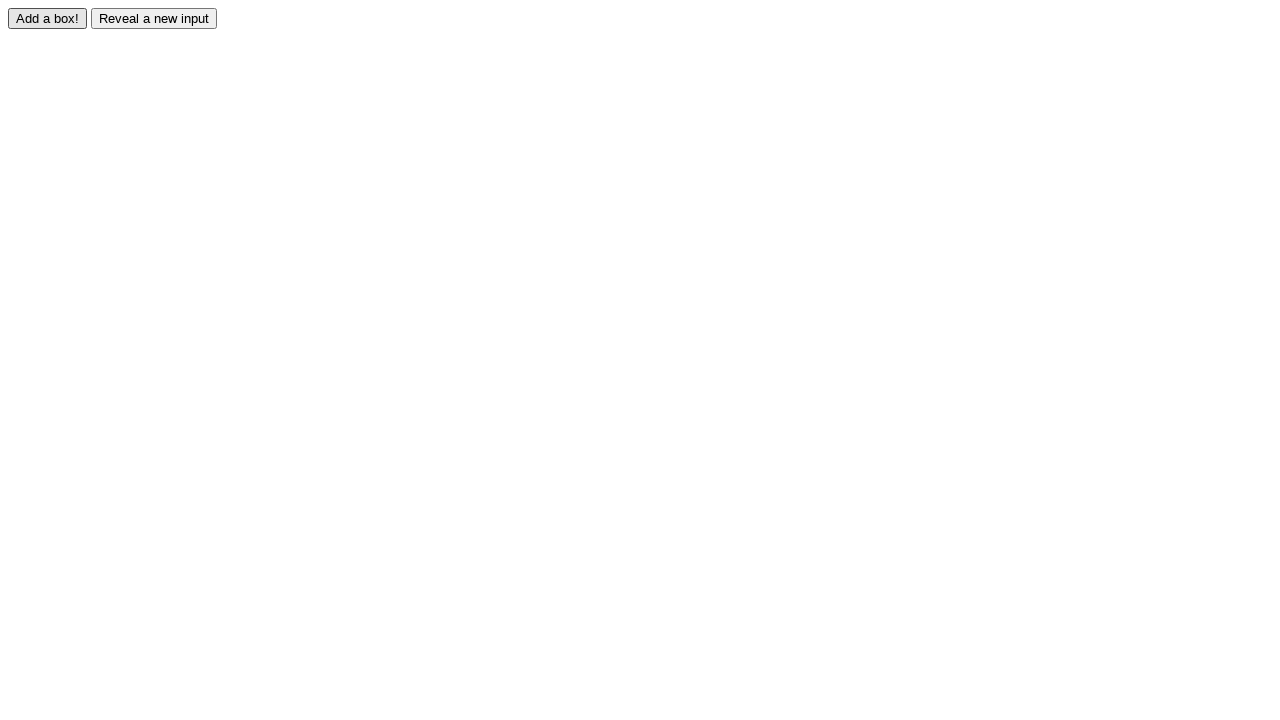

Waited for dynamically created element #box0 to appear
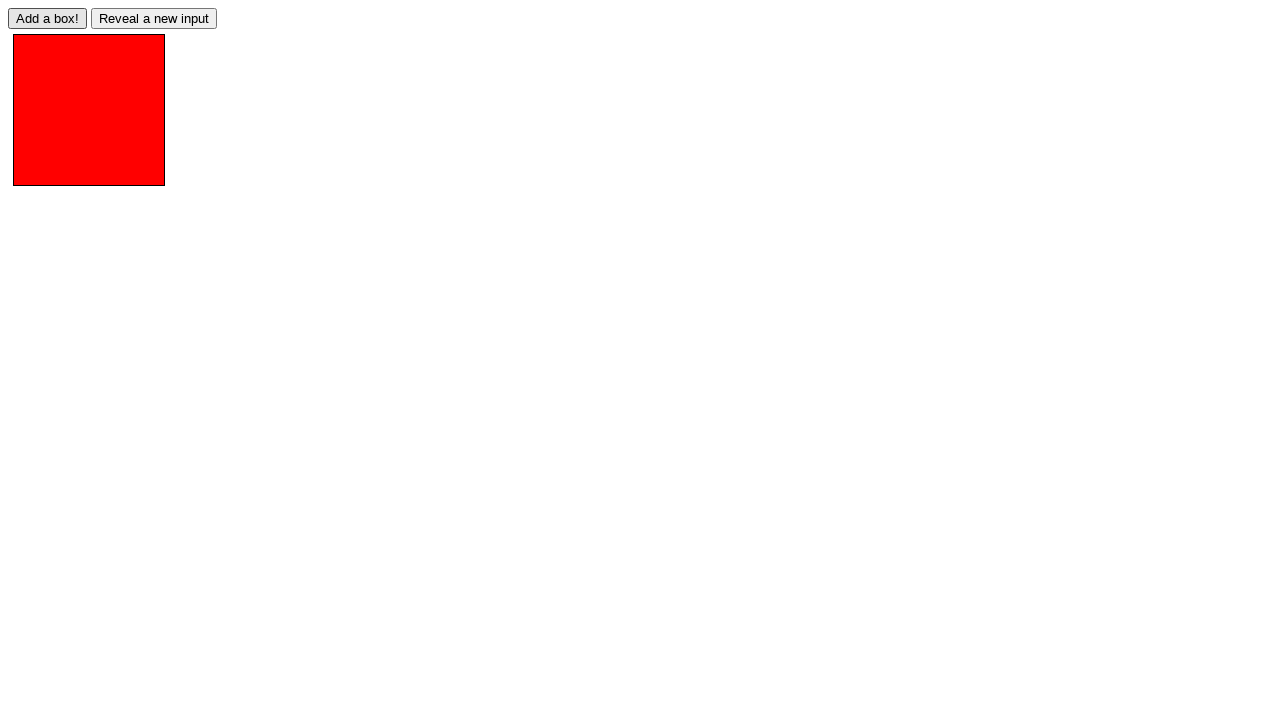

Located the dynamic element #box0
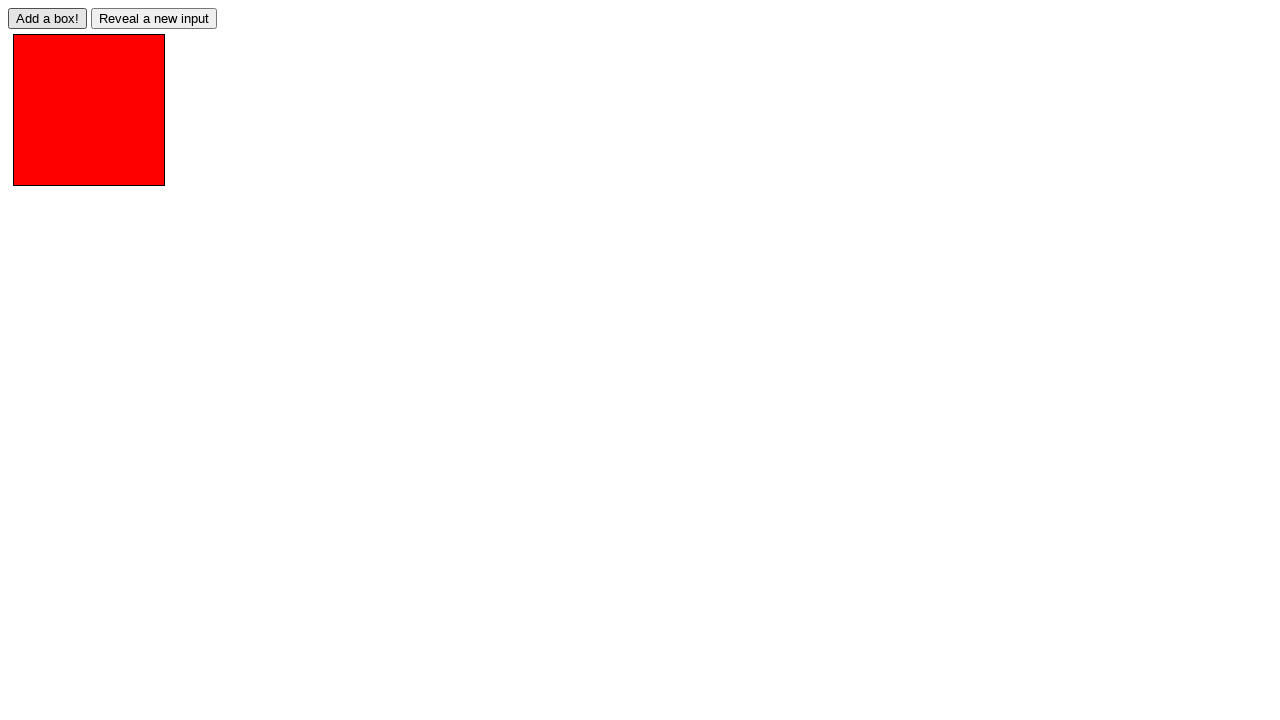

Verified that element #box0 is visible
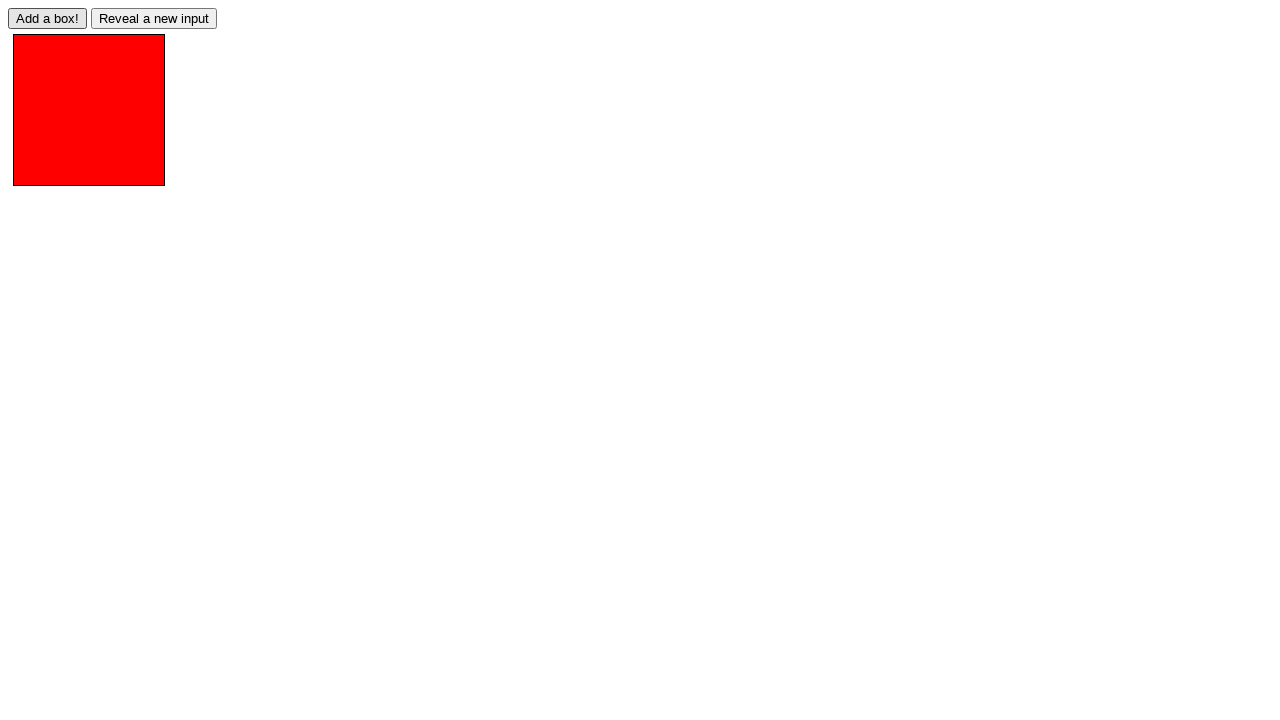

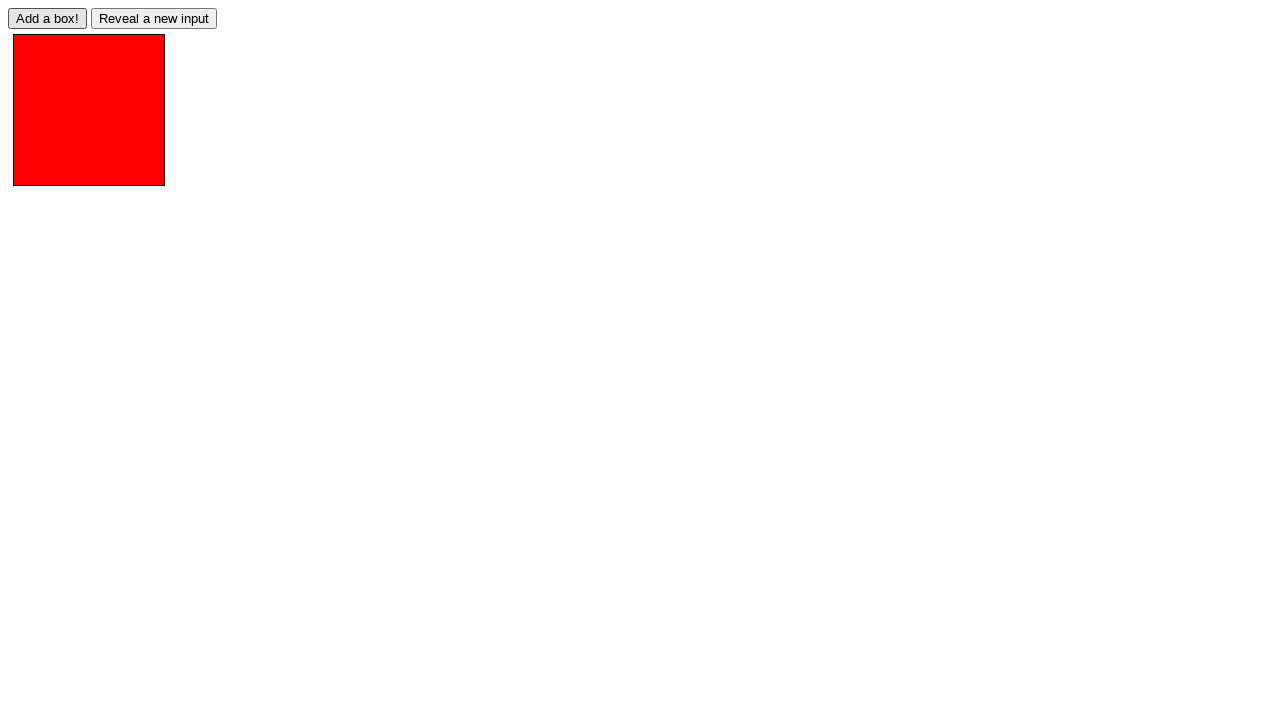